Tests iframe handling functionality by interacting with single and nested iframes, entering text in input fields within frames

Starting URL: https://demo.automationtesting.in/Frames.html

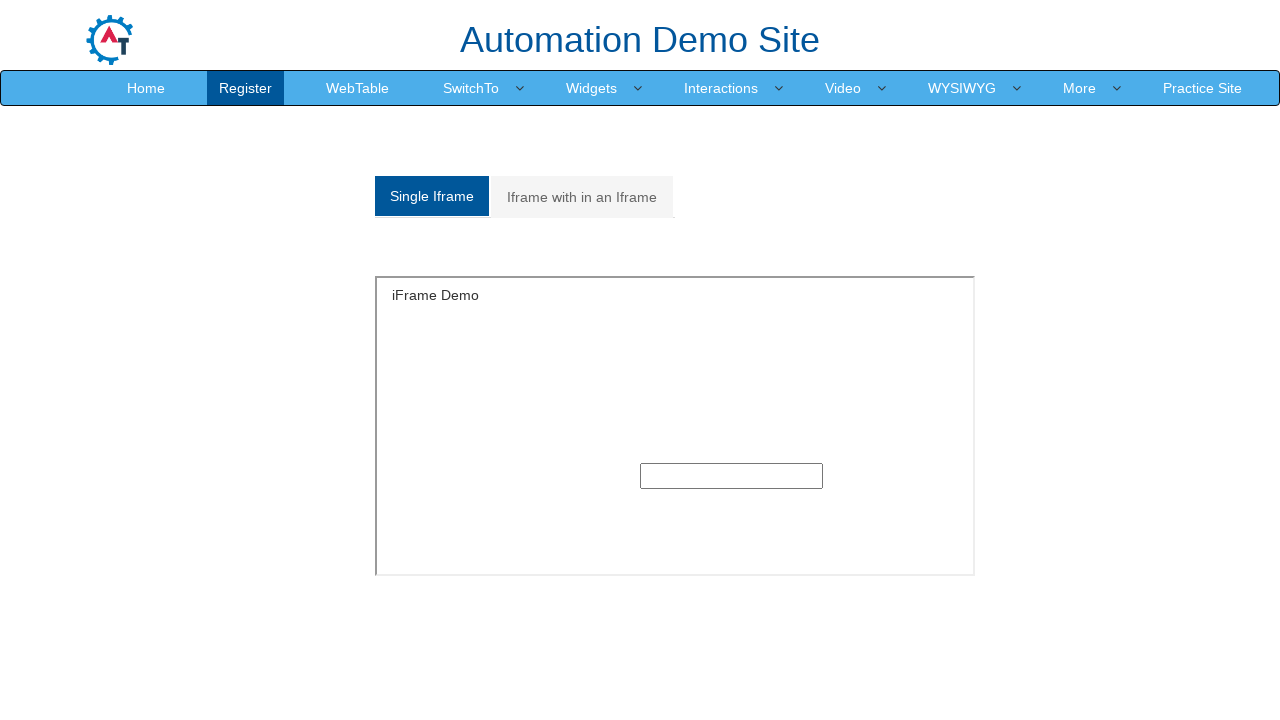

Located single iframe element
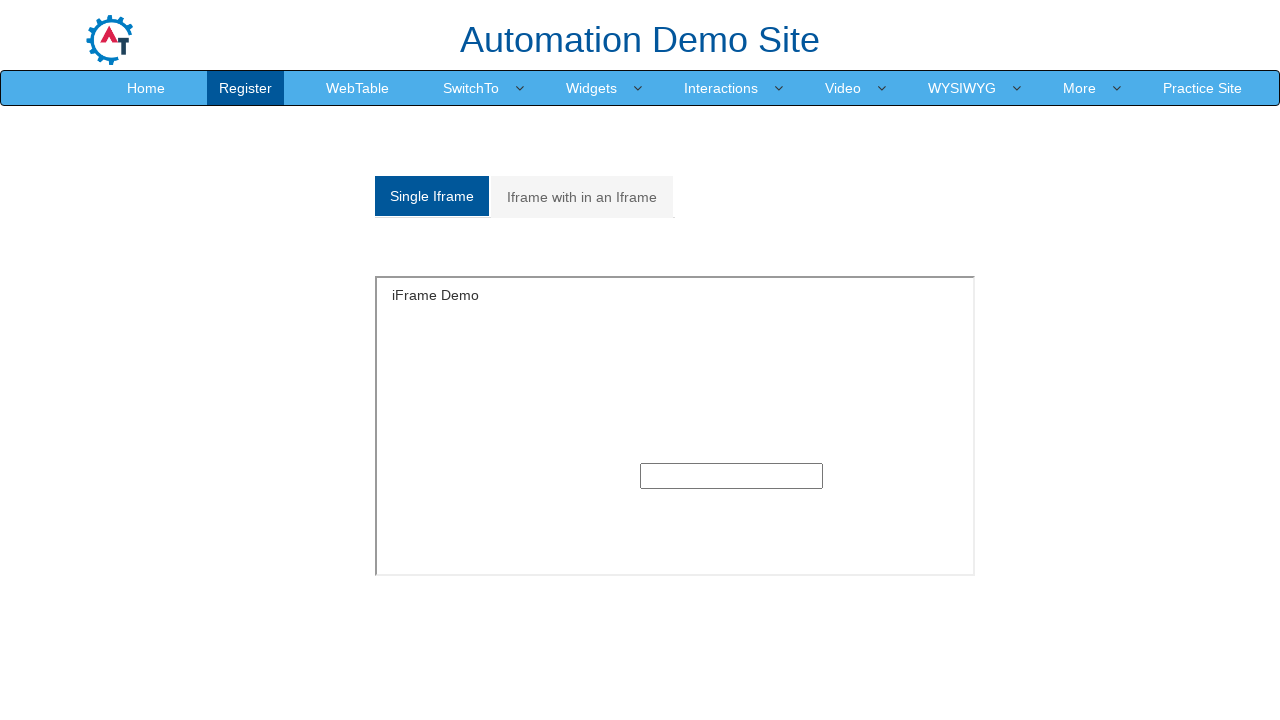

Filled text field in single iframe with 'Abhishek Maurya' on iframe#singleframe >> internal:control=enter-frame >> input[type='text']
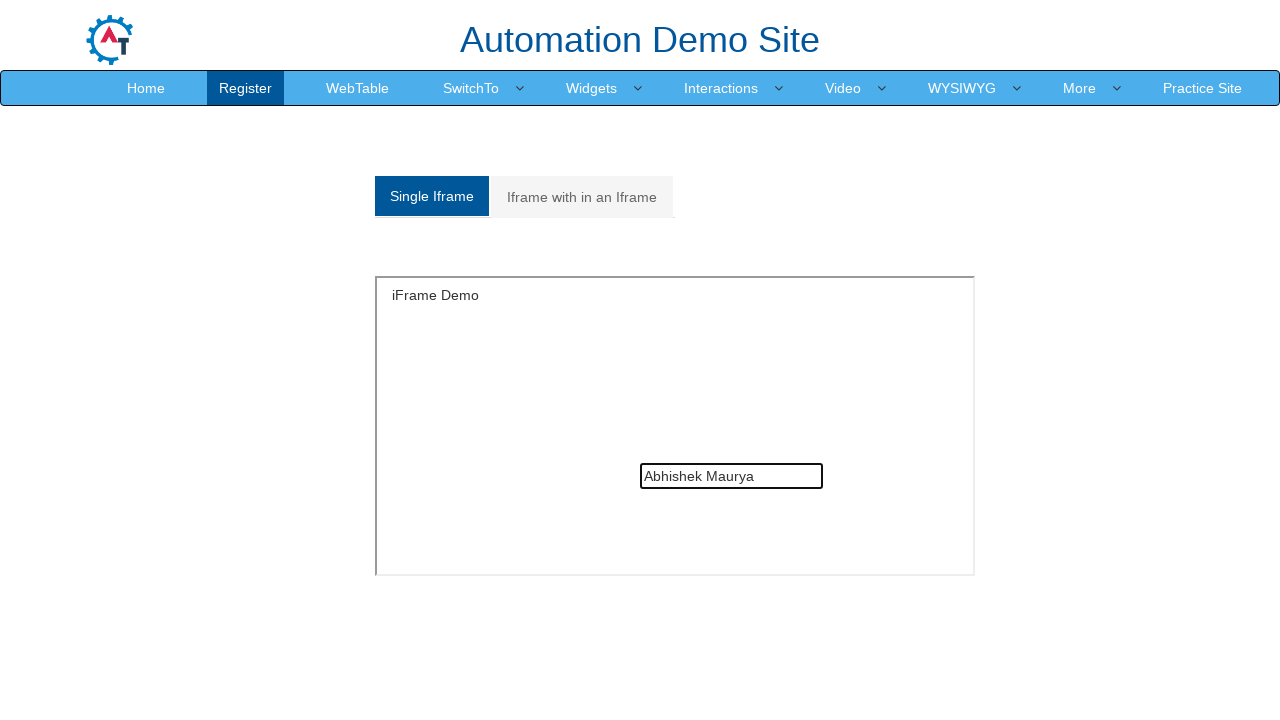

Clicked on 'Iframe with in an Iframe' tab at (582, 197) on a:has-text('Iframe with in an Iframe')
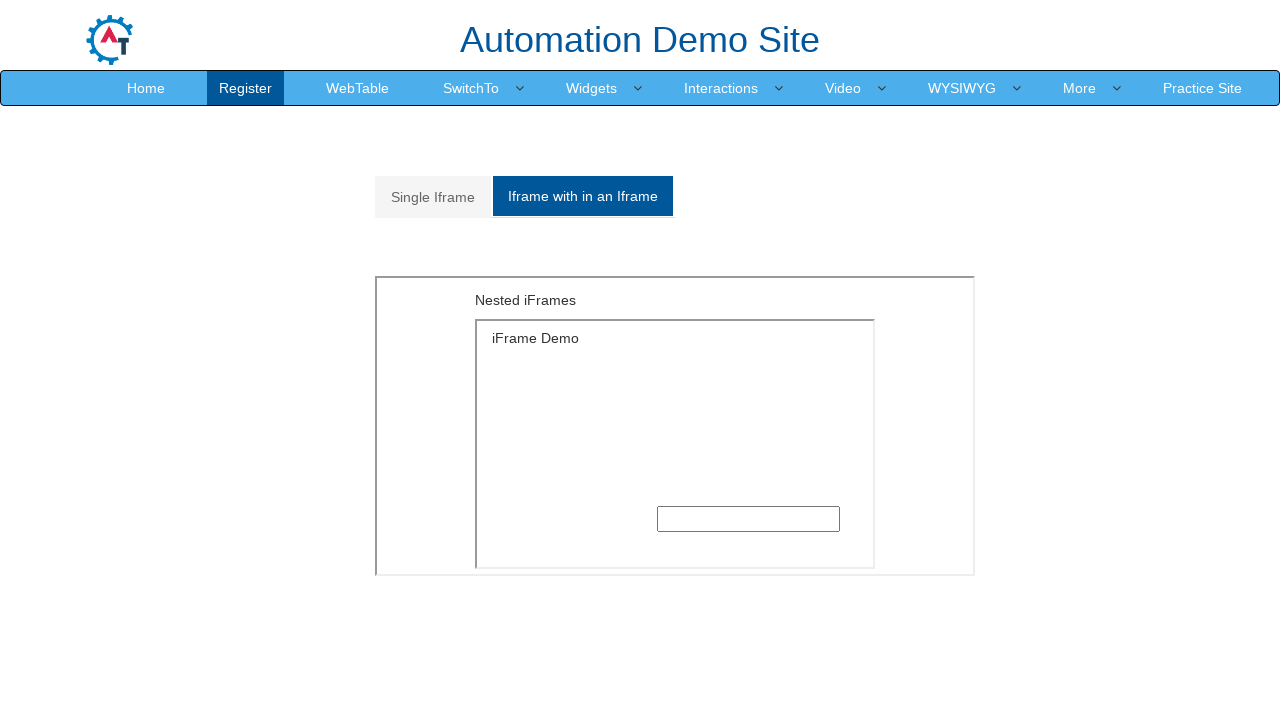

Located outer iframe with src='MultipleFrames.html'
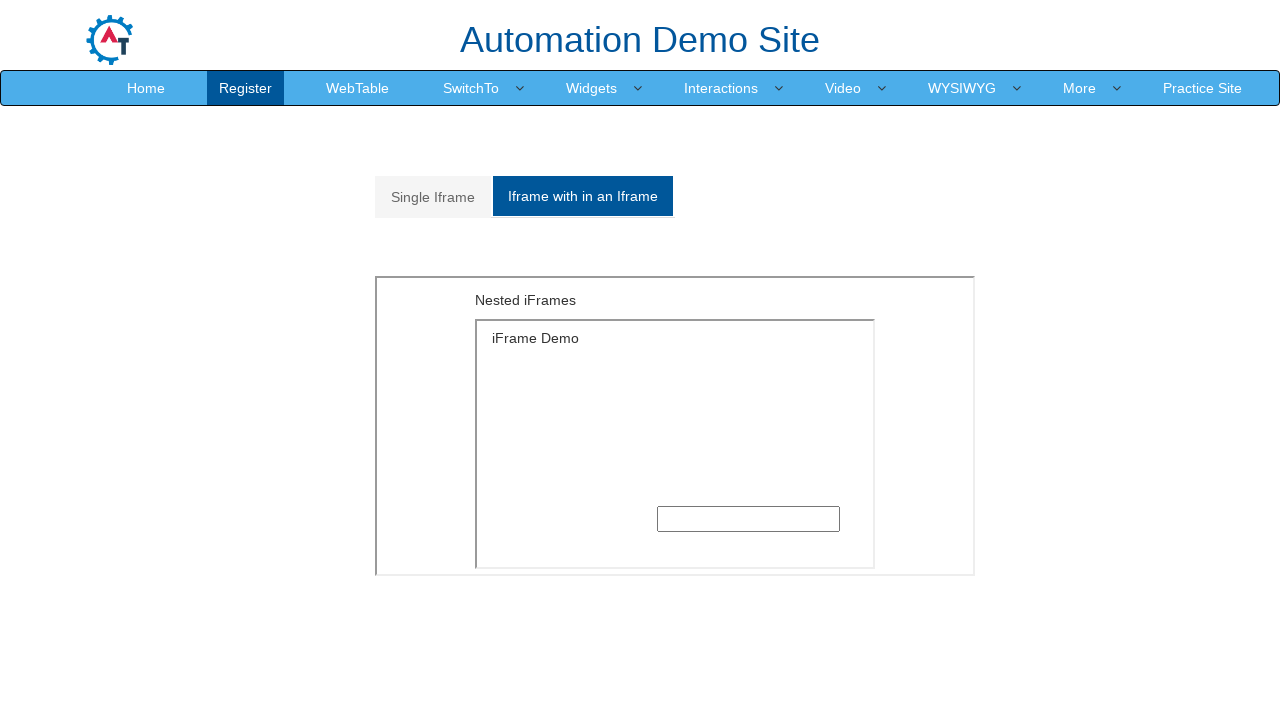

Located inner iframe with src='SingleFrame.html' nested within outer frame
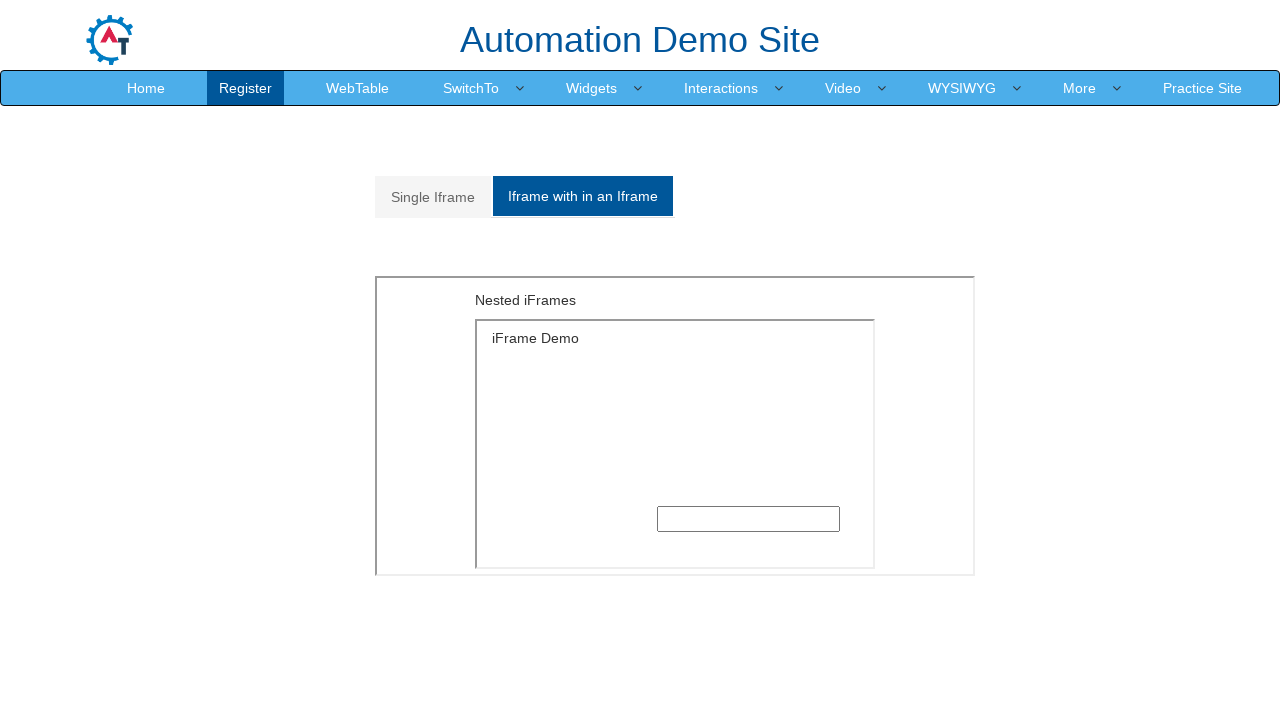

Filled text field in nested inner iframe with 'Abhishek Maurya' on iframe[src='MultipleFrames.html'] >> internal:control=enter-frame >> iframe[src=
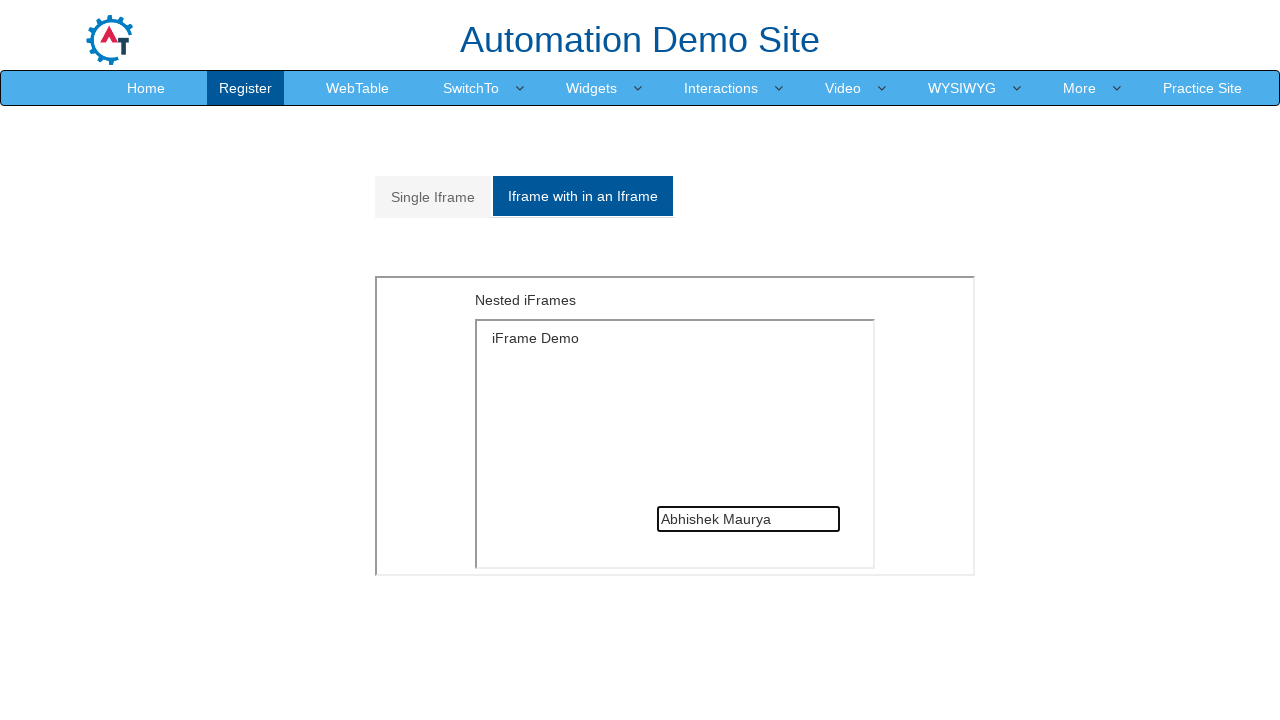

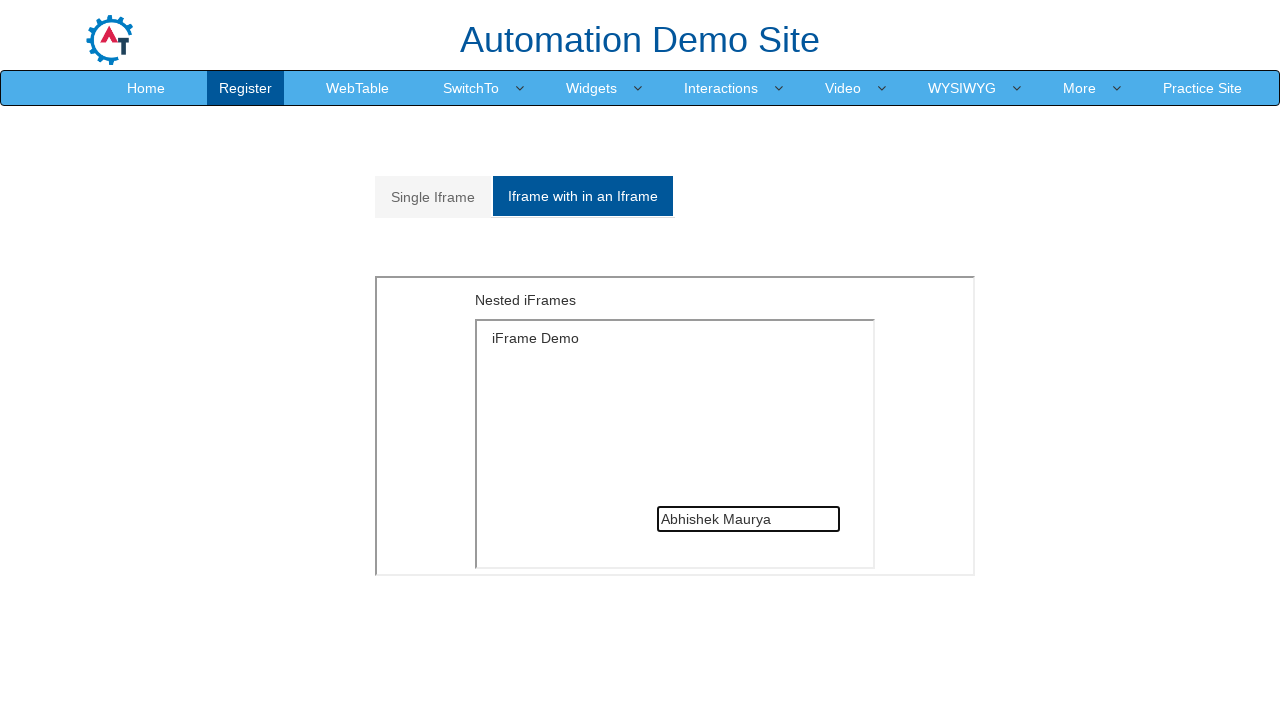